Tests that submitting the login form with a blank password shows the appropriate error message

Starting URL: https://www.saucedemo.com/

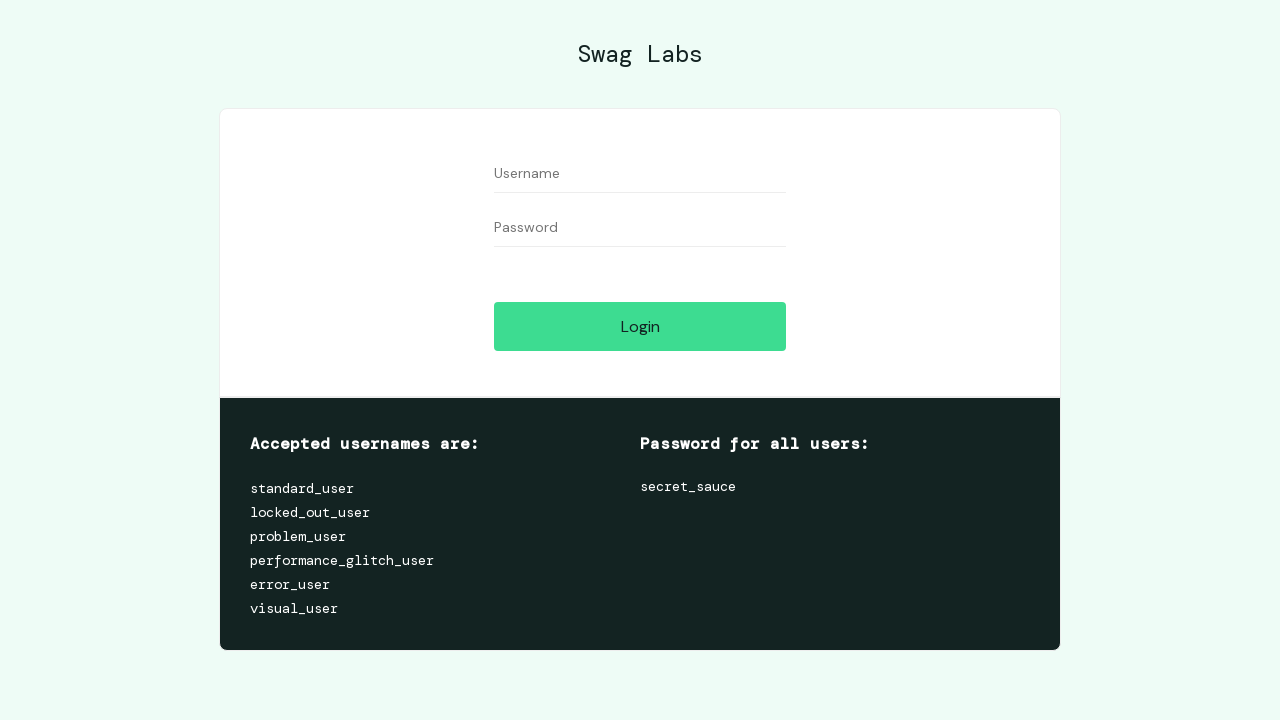

Navigated to login page at https://www.saucedemo.com/
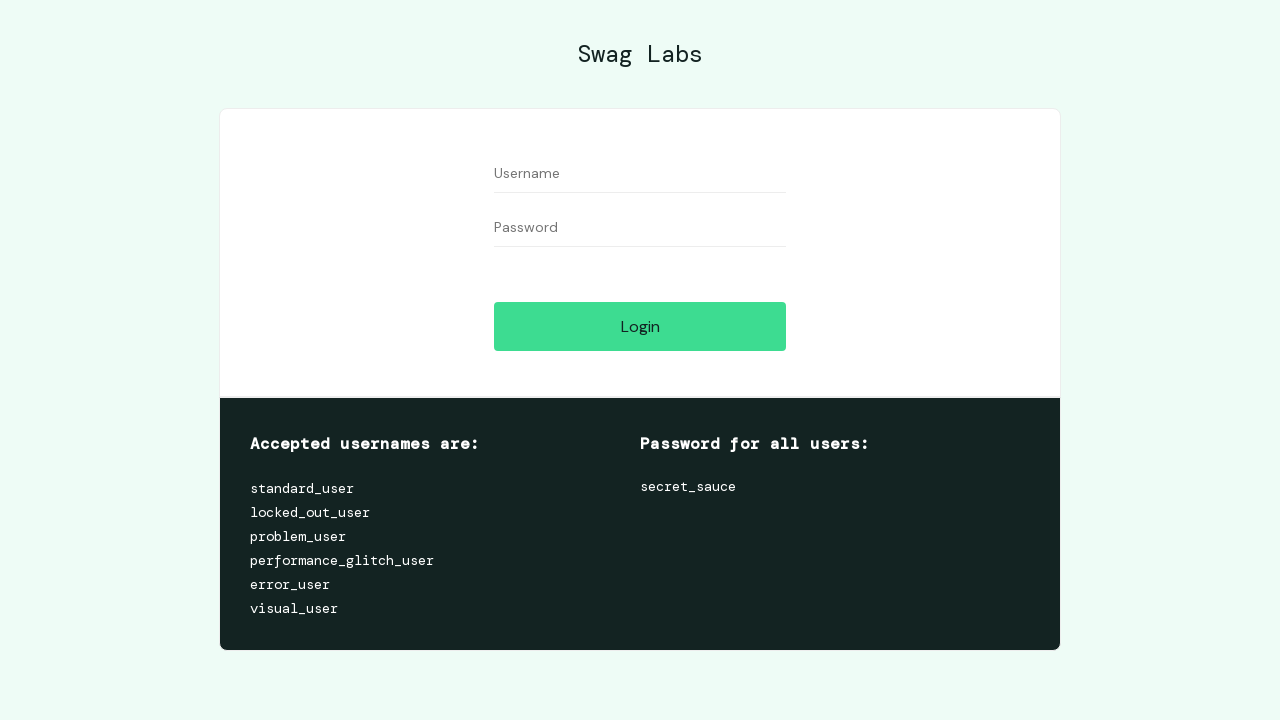

Filled username field with 'TestUser' on #user-name
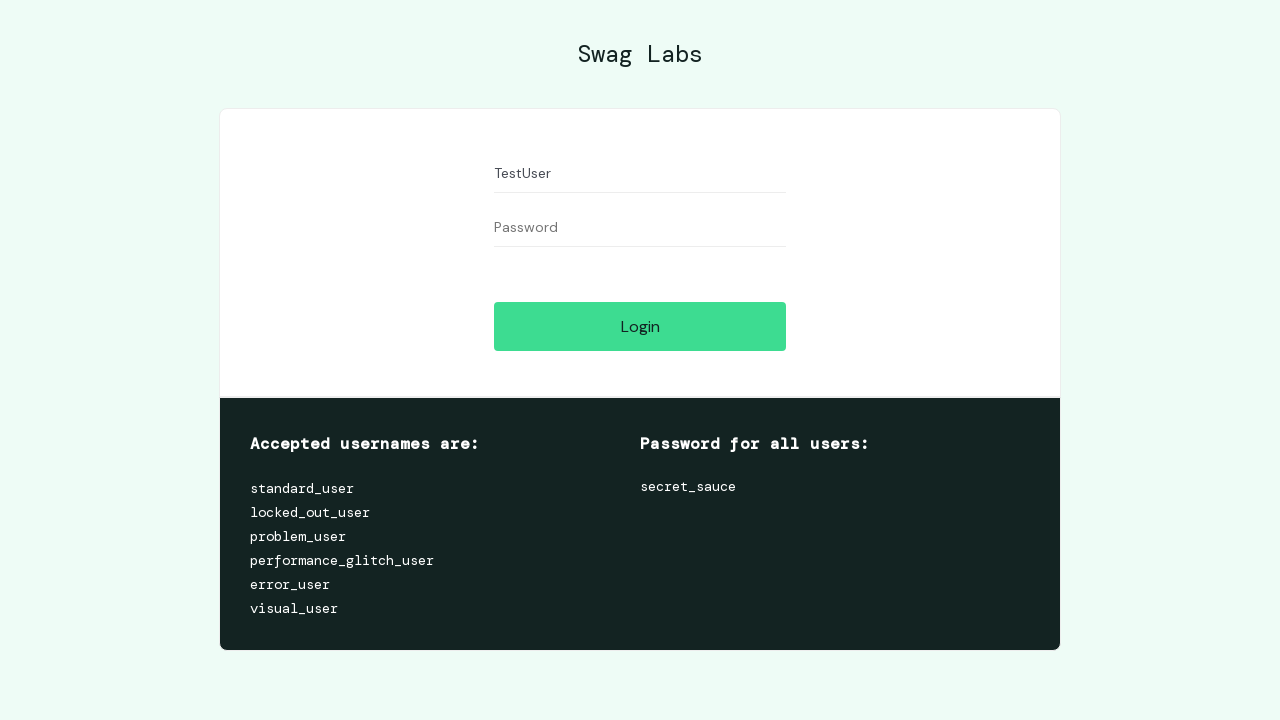

Clicked login button with blank password at (640, 326) on #login-button
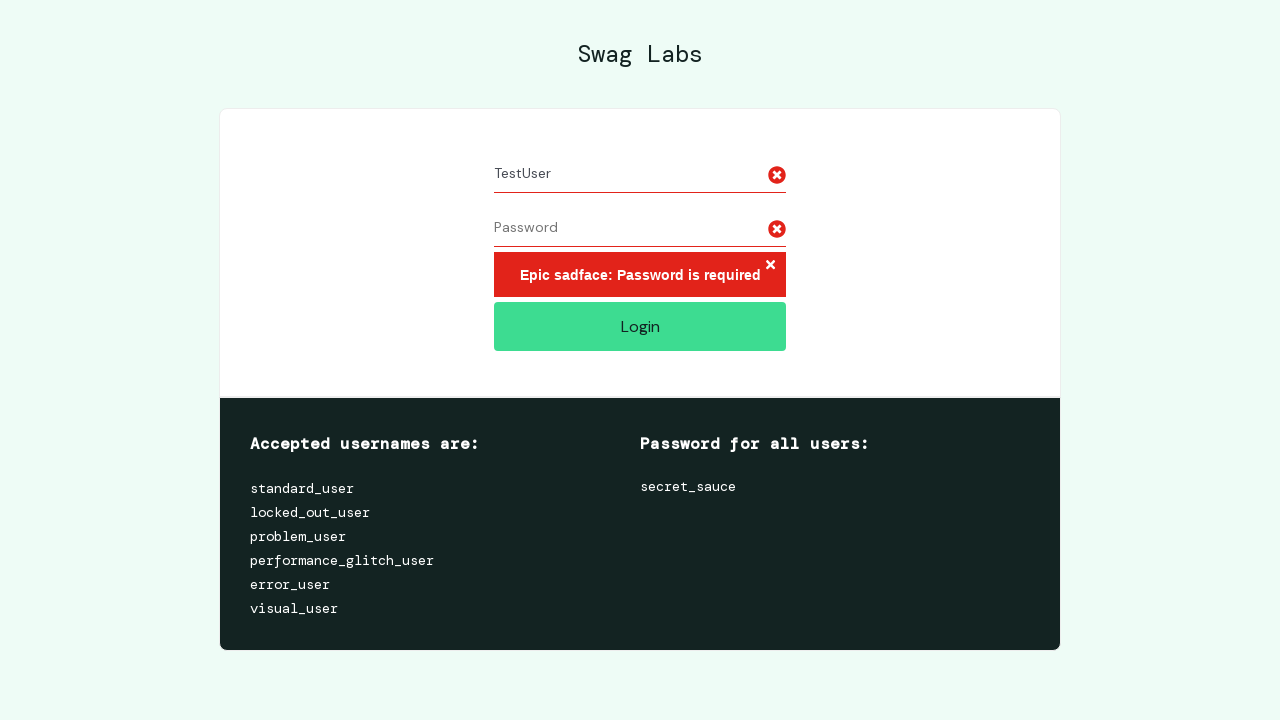

Error message 'Epic sadface: Password is required' appeared
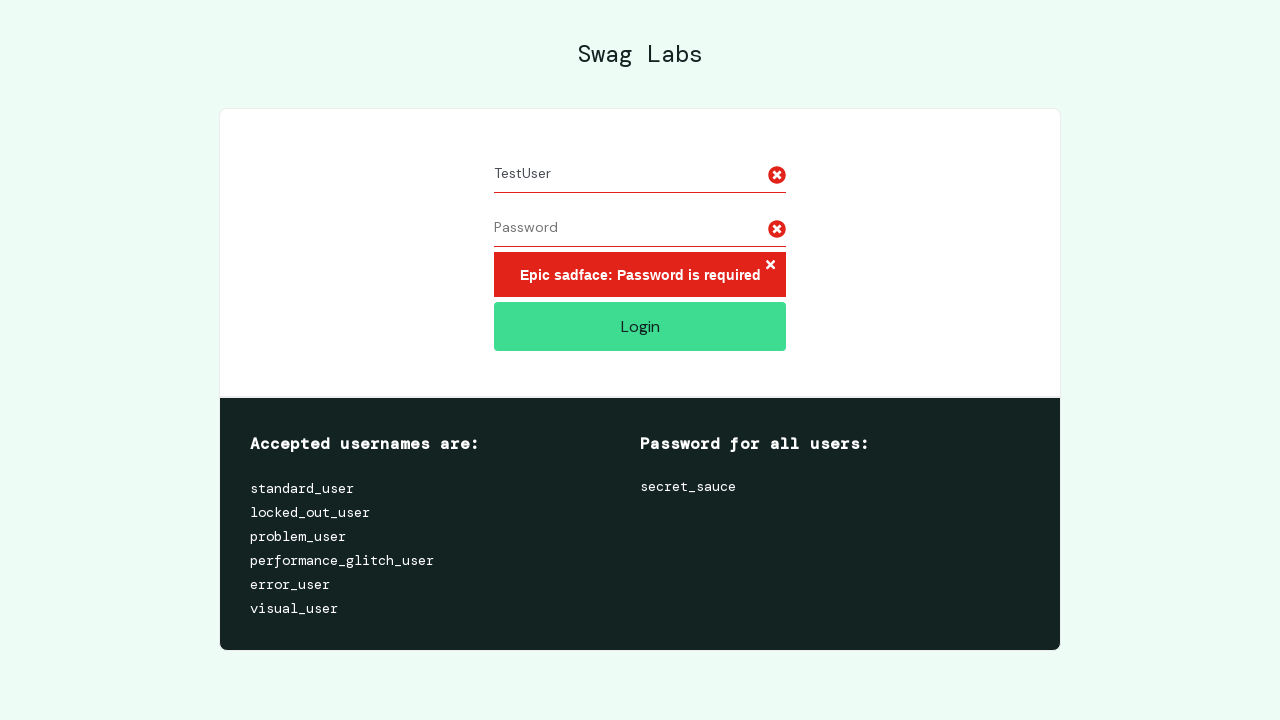

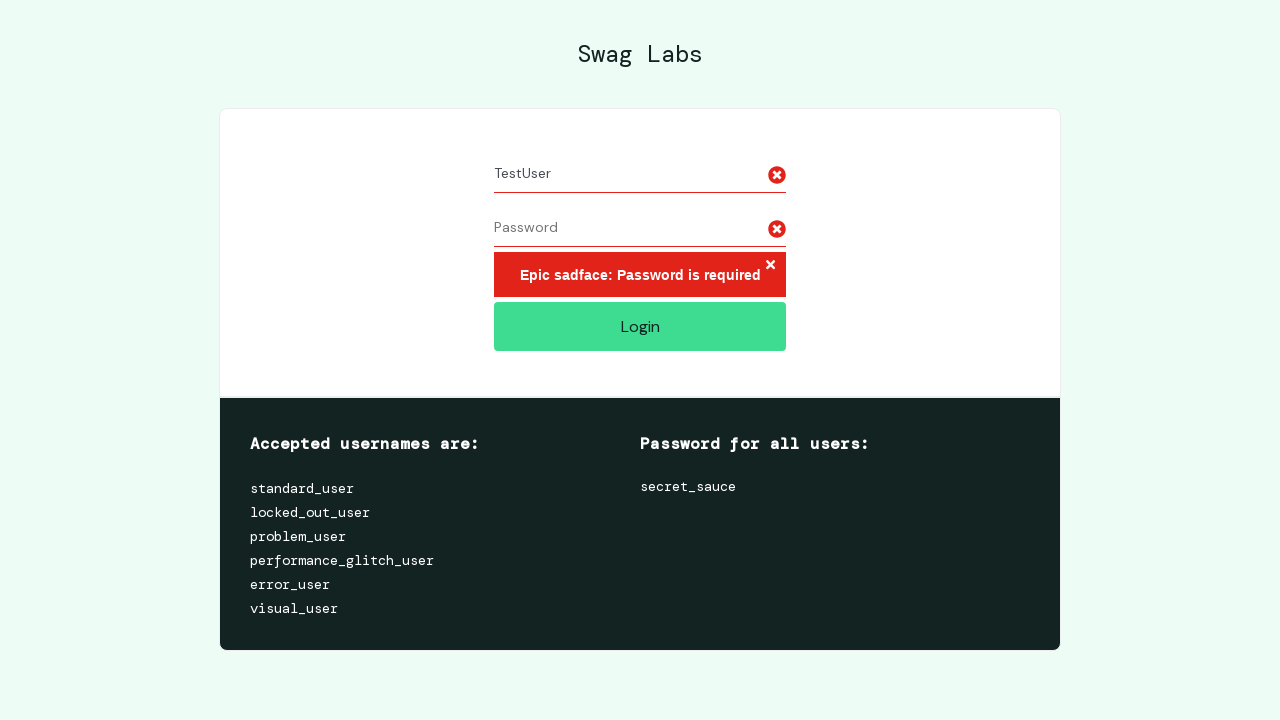